Tests file upload functionality by uploading a file and verifying the success message is displayed

Starting URL: https://the-internet.herokuapp.com/upload

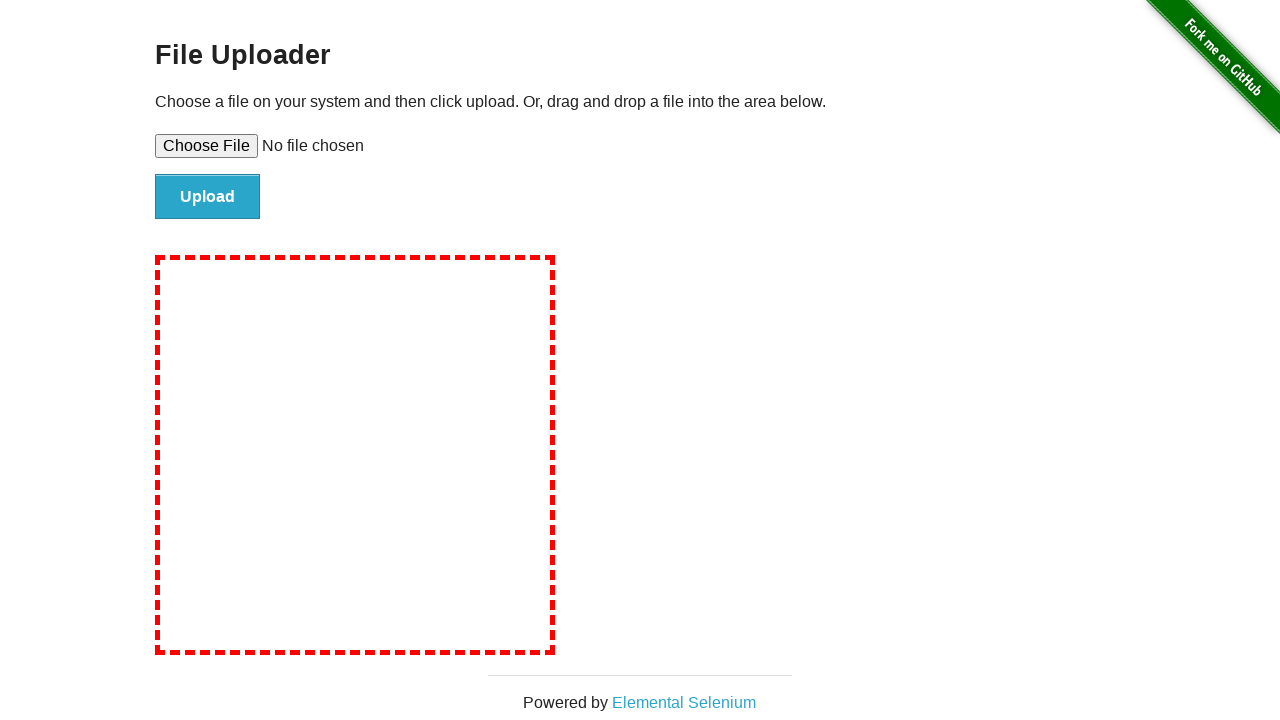

Set input file to upload test_upload_file.txt
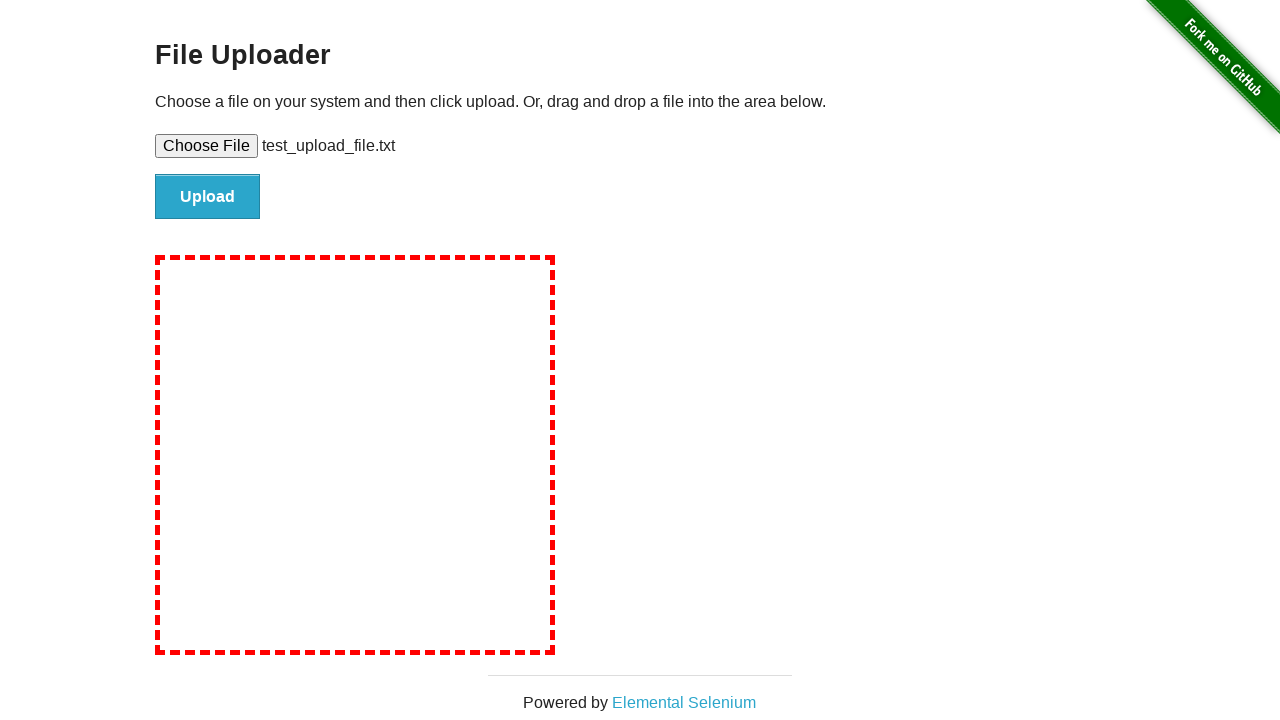

Clicked file submit button at (208, 197) on input#file-submit
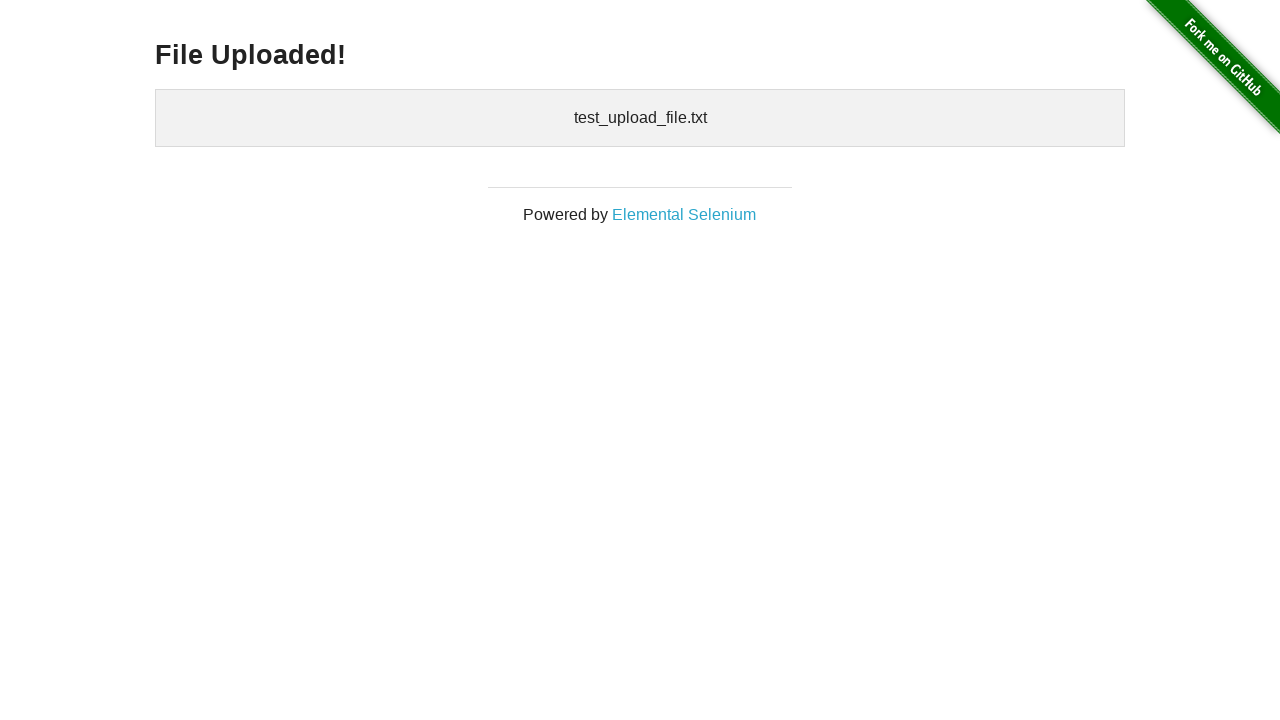

File upload success message displayed
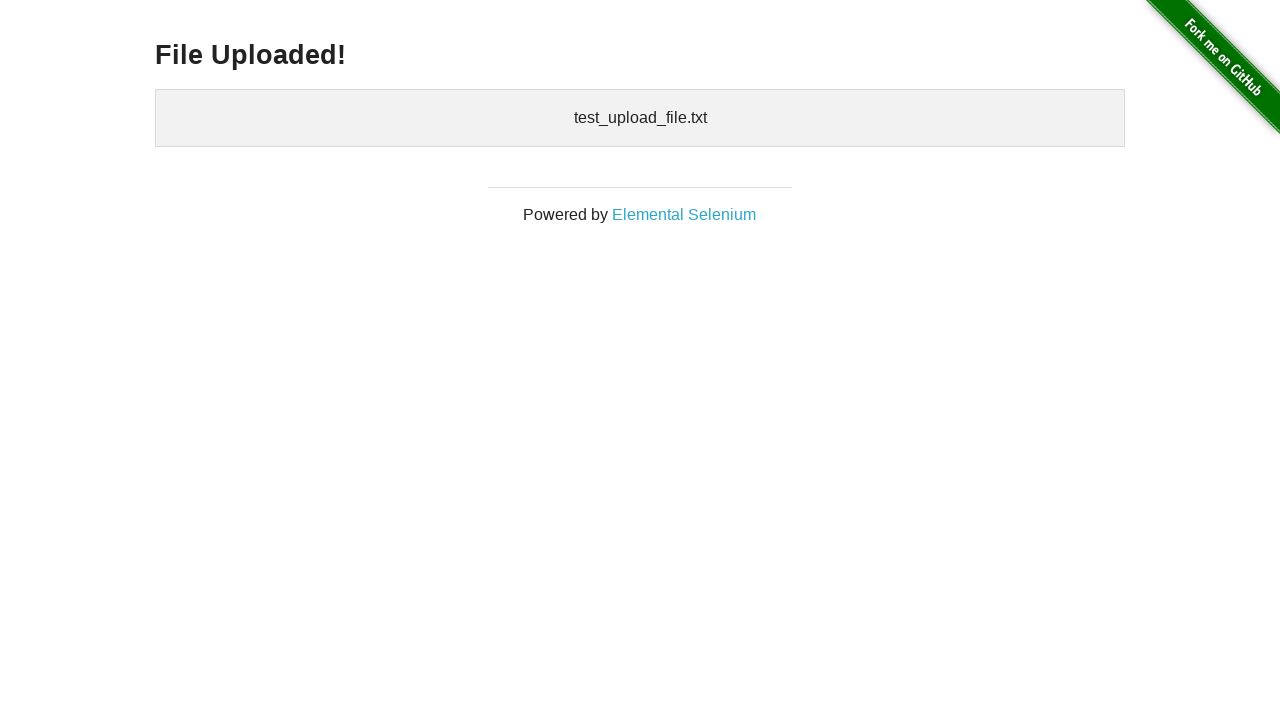

Cleaned up temporary test file
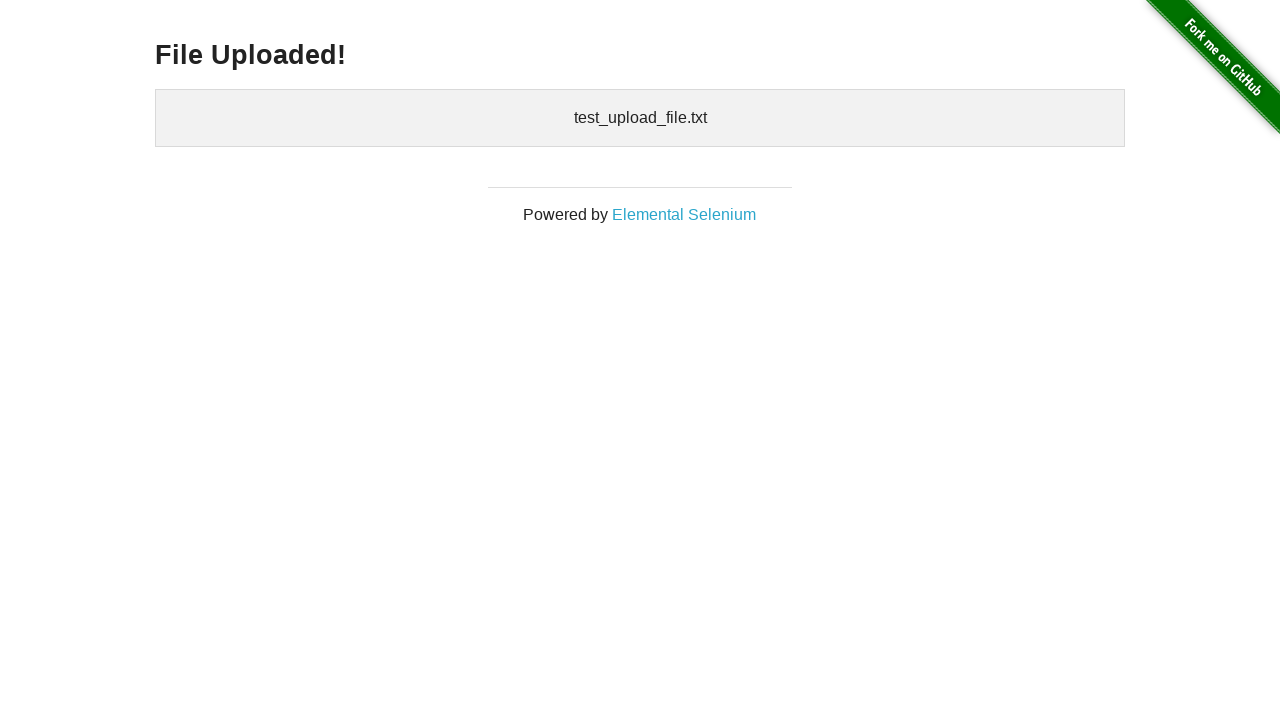

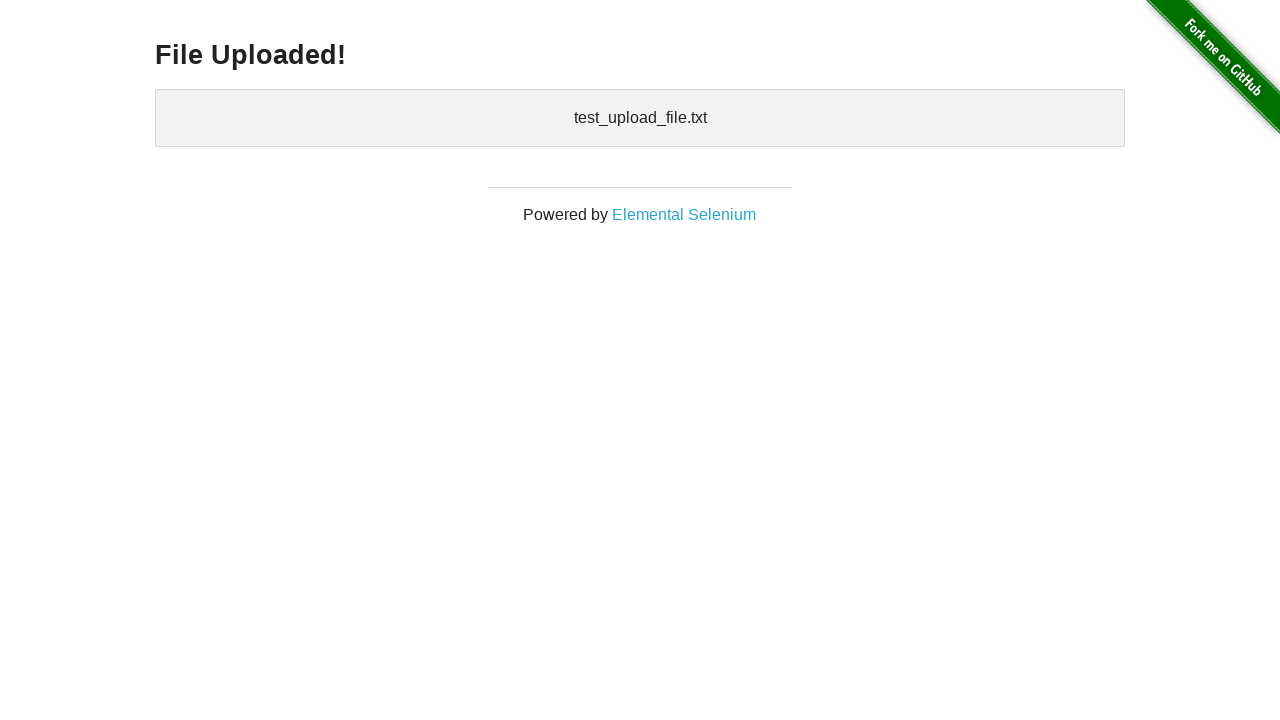